Tests handling a simple JavaScript alert by clicking a button to trigger it, reading the alert text, and accepting/closing the alert.

Starting URL: https://v1.training-support.net/selenium/javascript-alerts

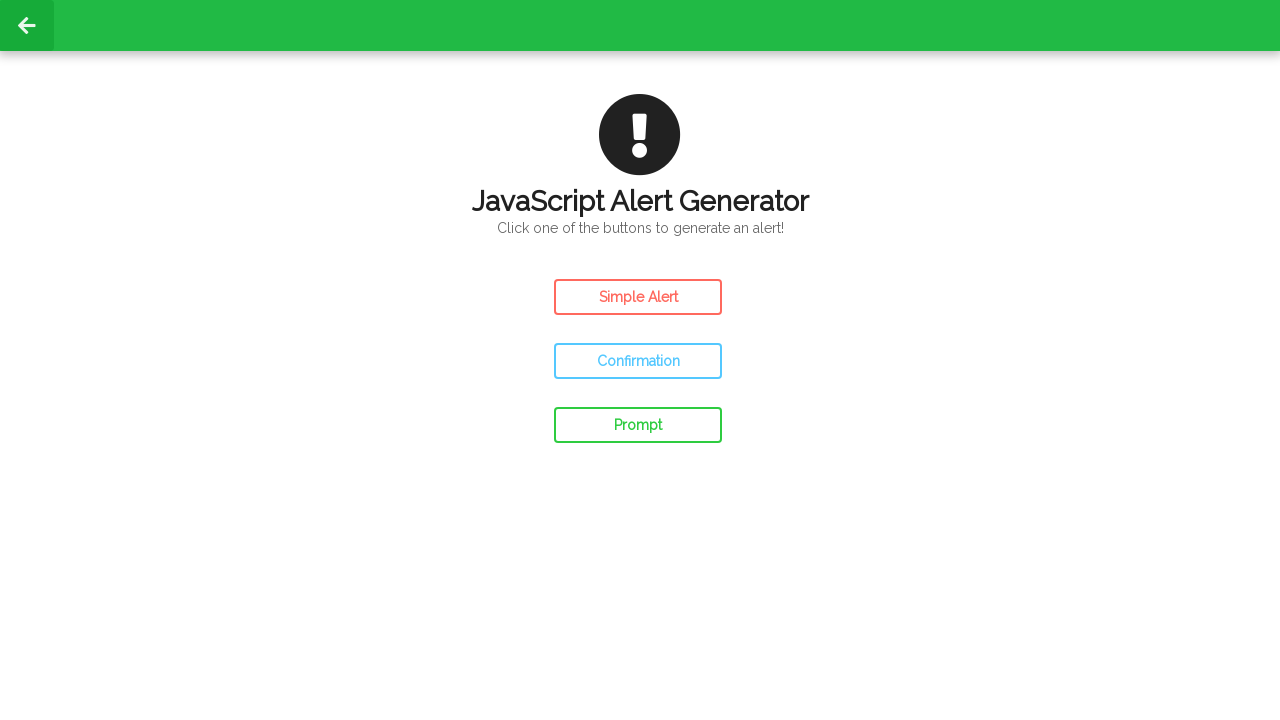

Clicked the Simple Alert button at (638, 297) on #simple
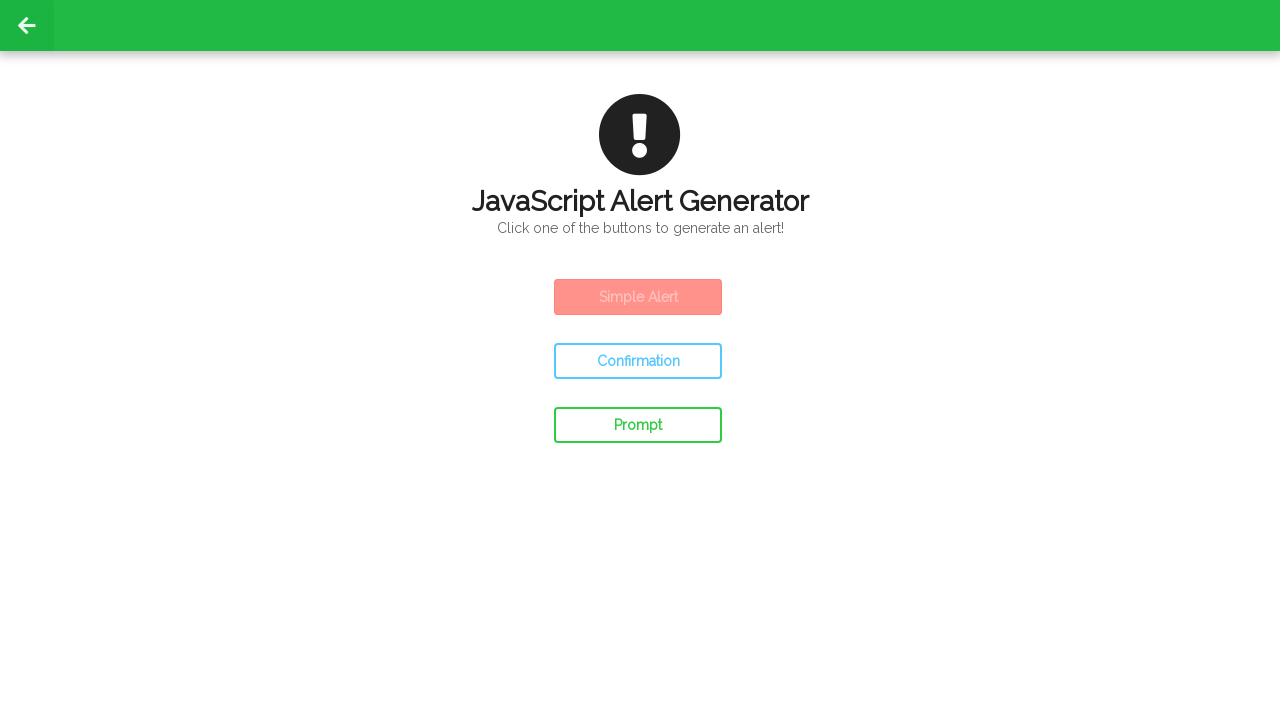

Set up dialog handler to accept alerts
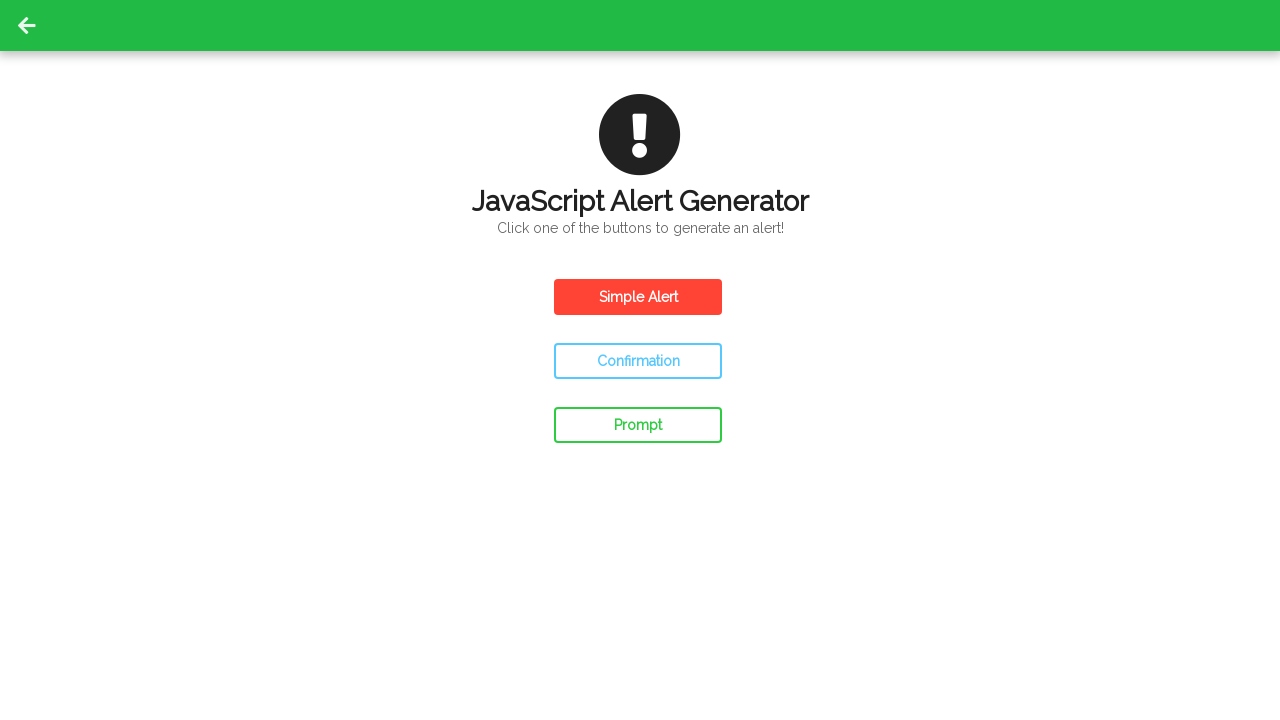

Waited 500ms for page updates after alert handling
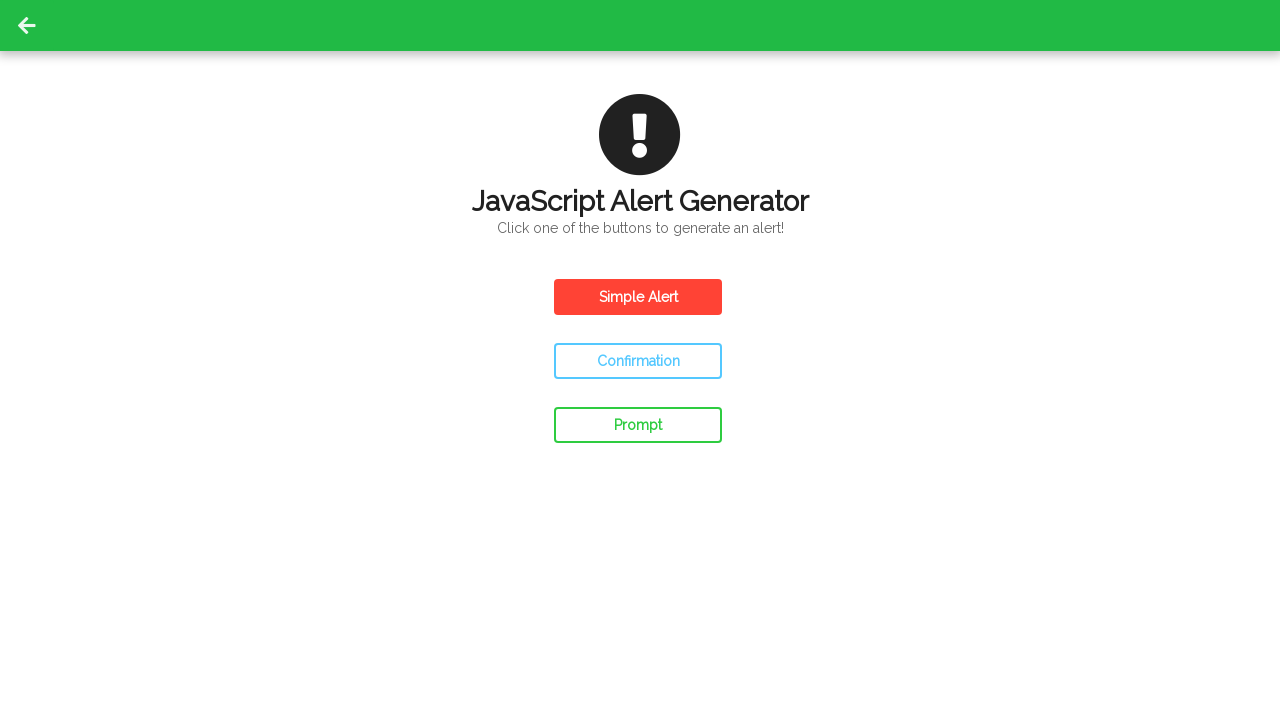

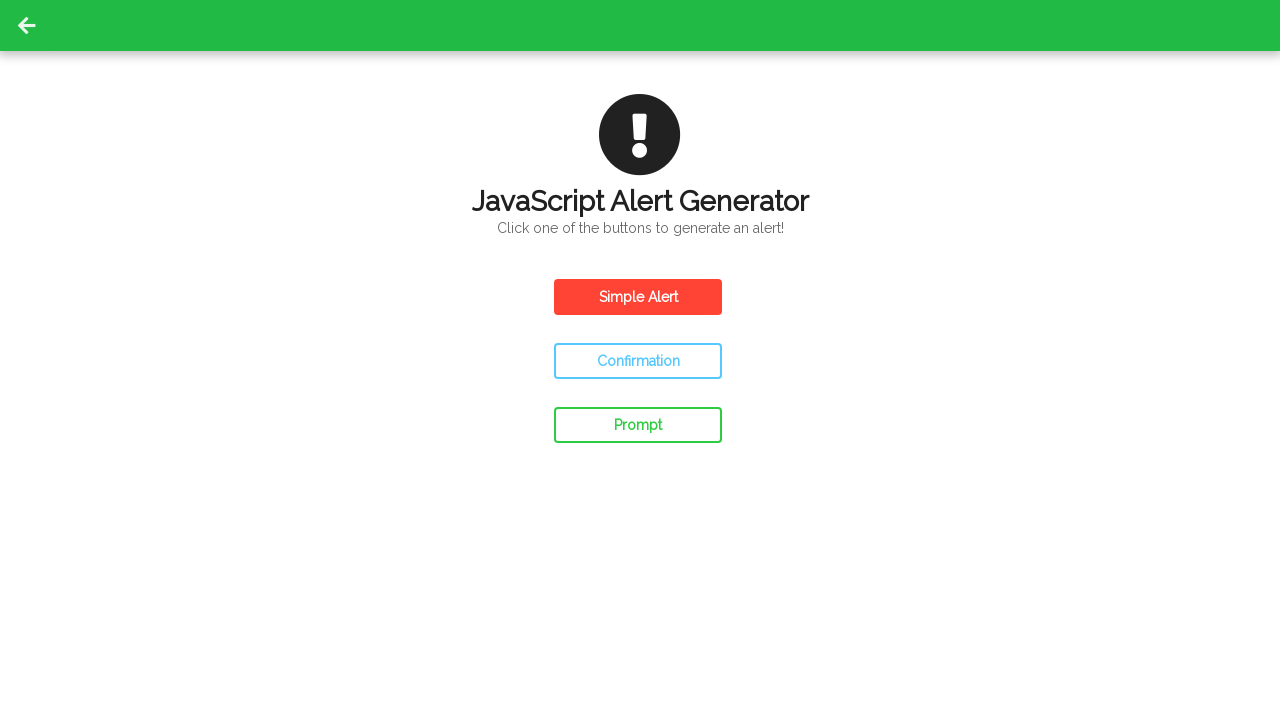